Tests handling JavaScript prompt dialogs by clicking a button that triggers a prompt, accepting it with a custom input value, and verifying the dialog interaction works correctly.

Starting URL: https://letcode.in/alert

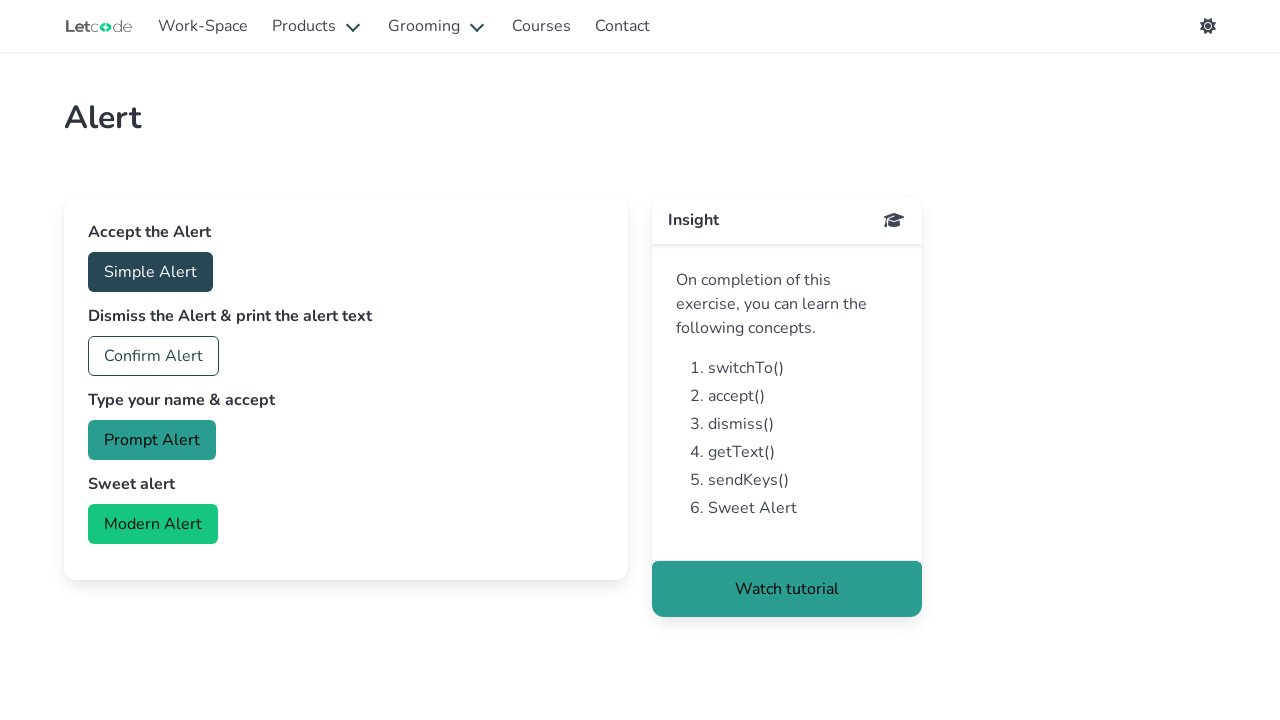

Set up dialog handler to accept prompt with custom text 'hello koushik'
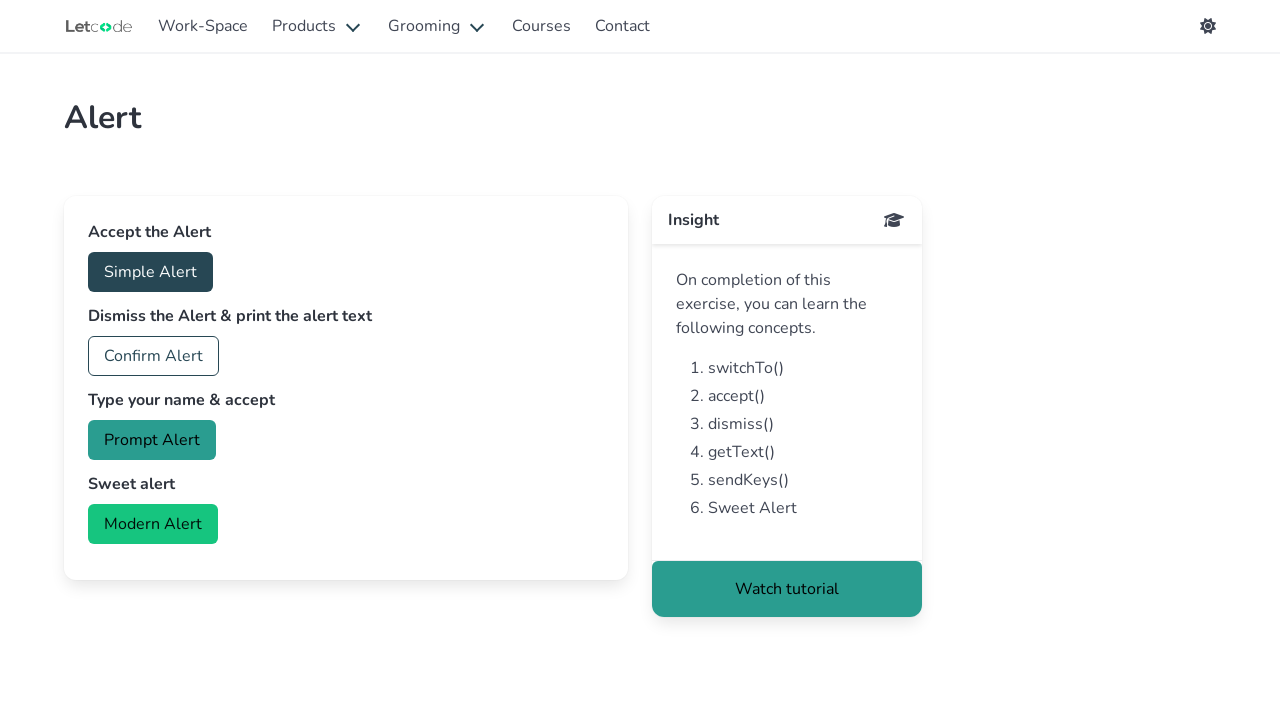

Clicked the prompt button to trigger the dialog at (152, 440) on #prompt
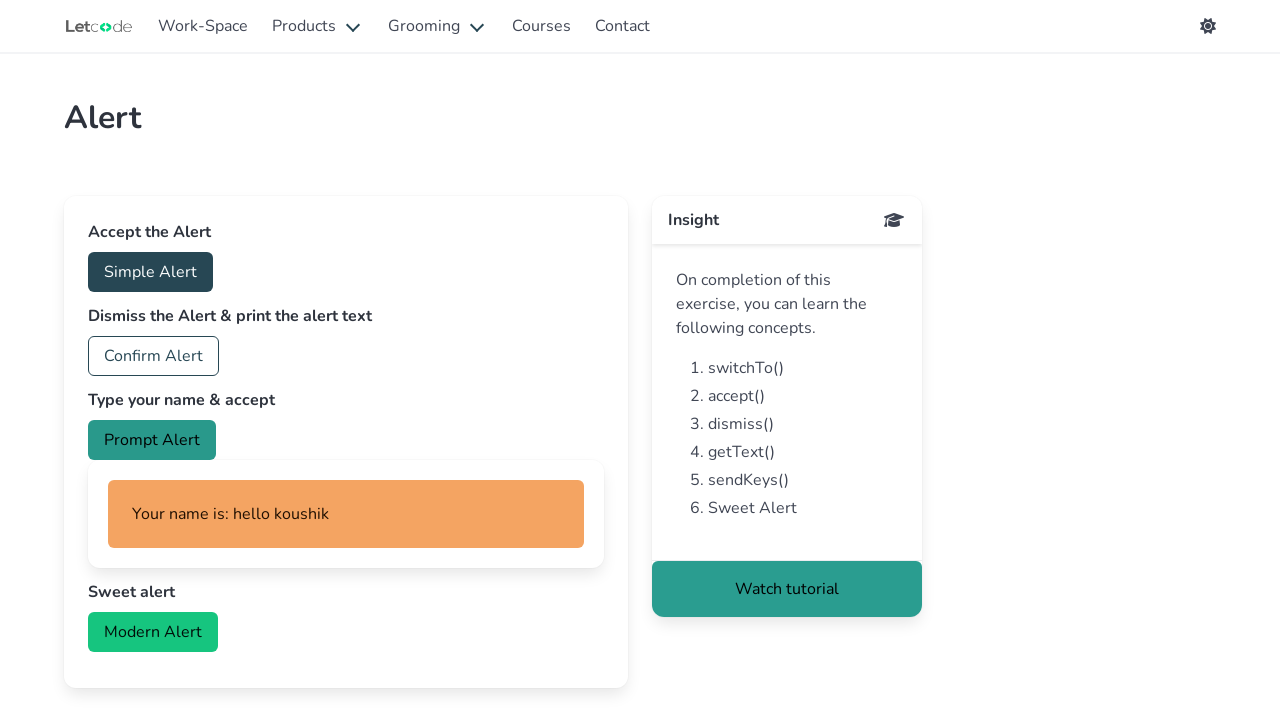

Waited for dialog handling to complete
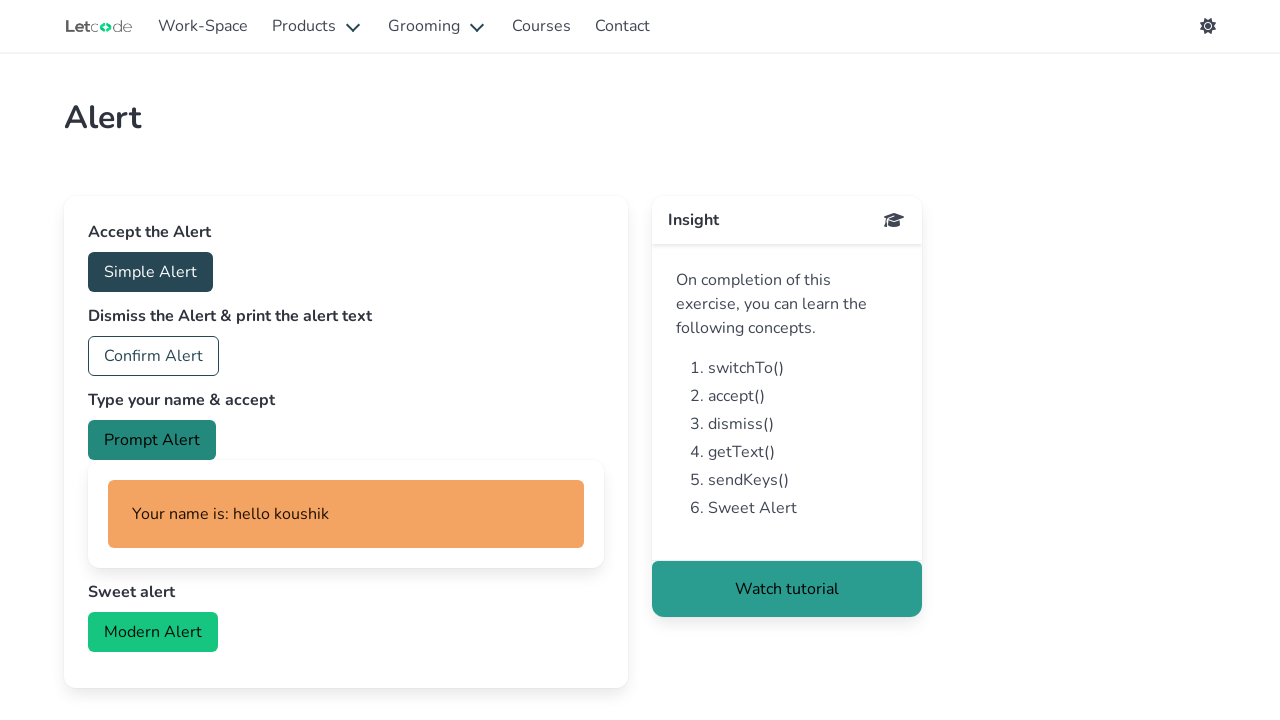

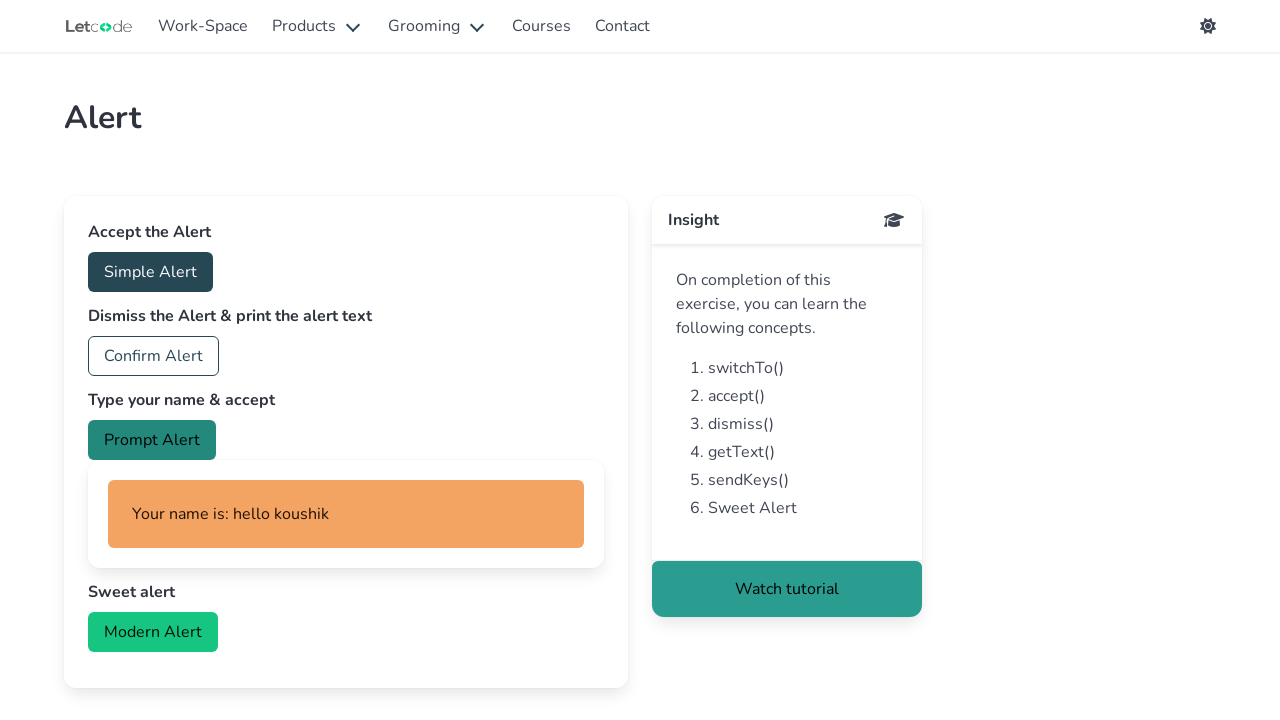